Tests drag and drop functionality by dragging an image element and dropping it into a target box element

Starting URL: https://formy-project.herokuapp.com/dragdrop

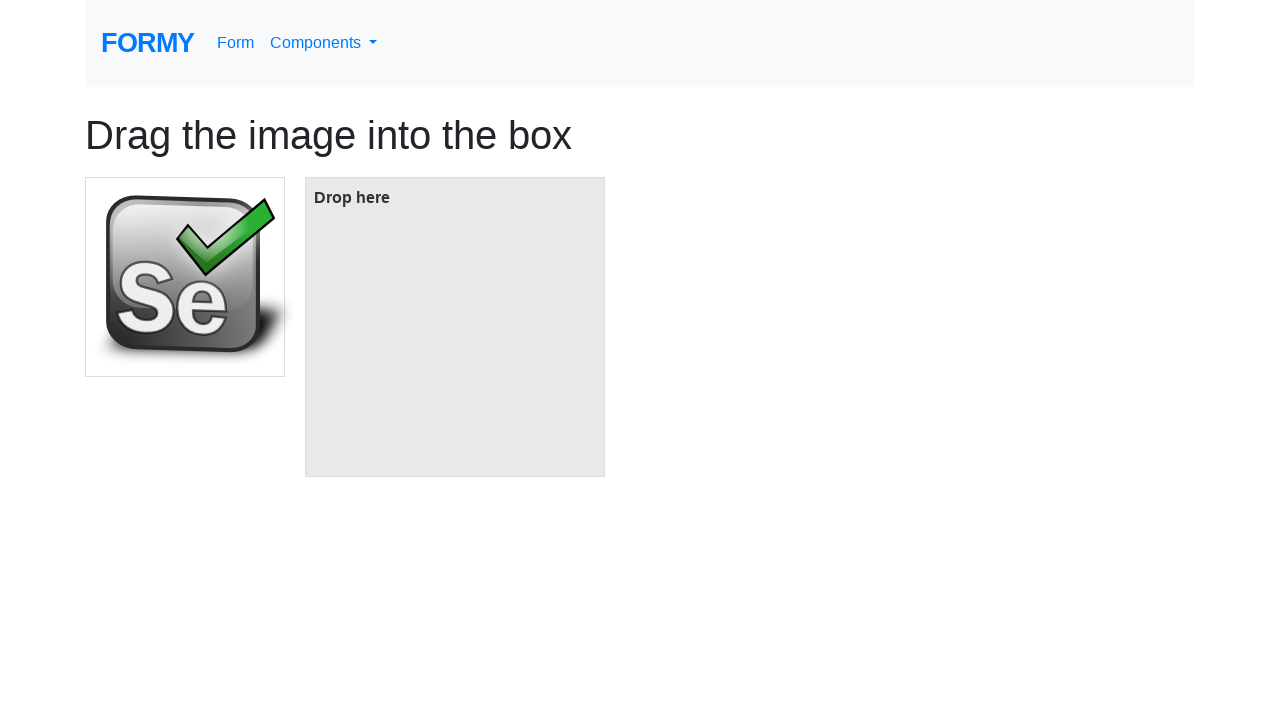

Dragged image element and dropped it into target box at (455, 327)
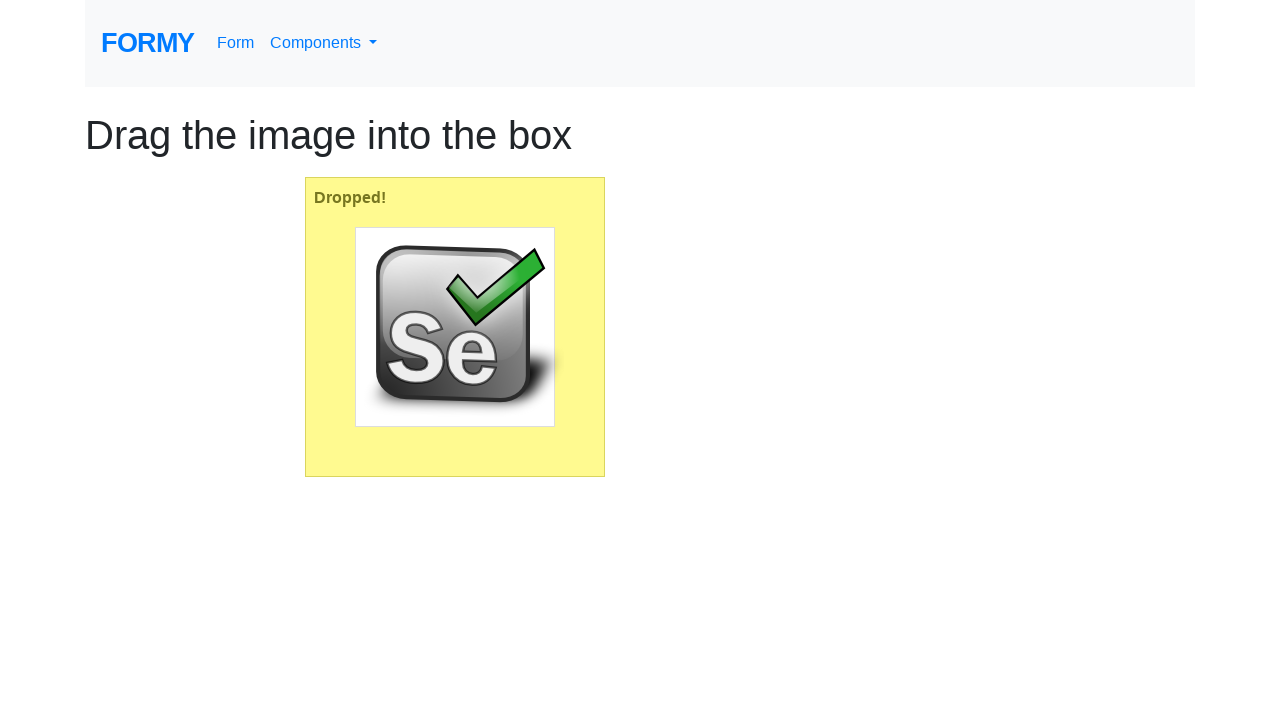

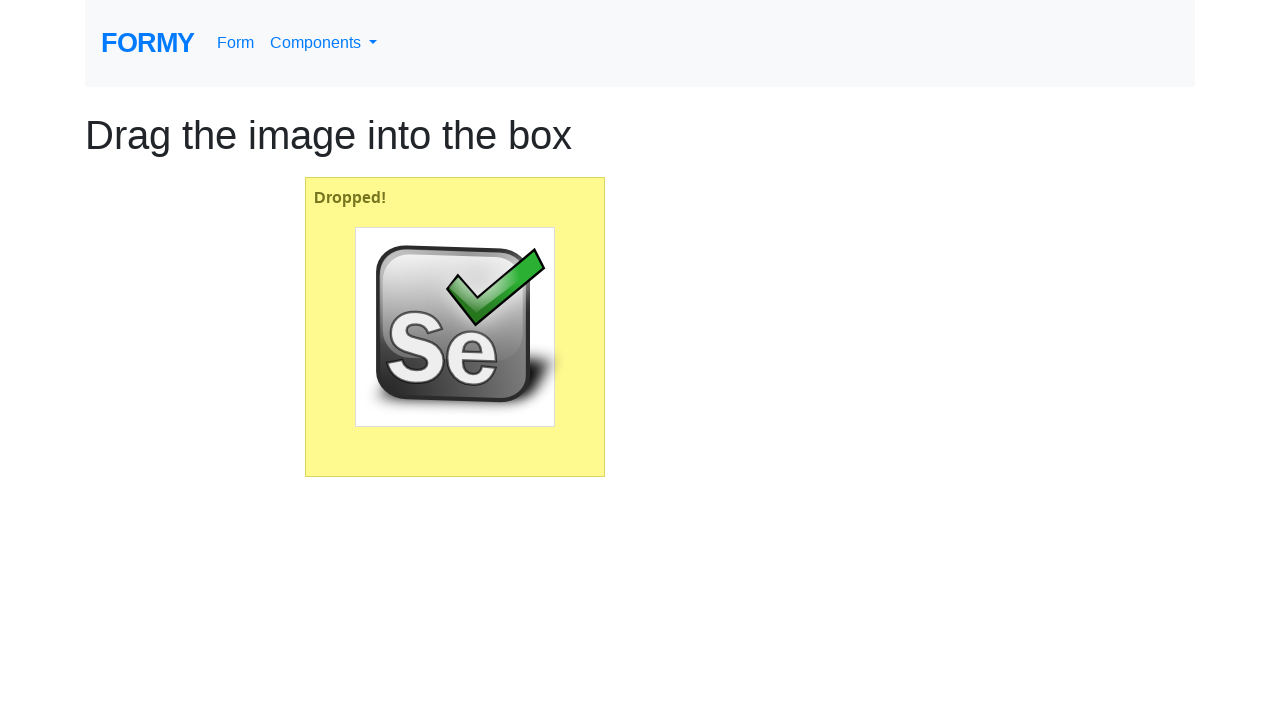